Tests page scrolling functionality by navigating to the Selenium downloads page and scrolling down by 5000 pixels using JavaScript execution.

Starting URL: https://www.selenium.dev/downloads/

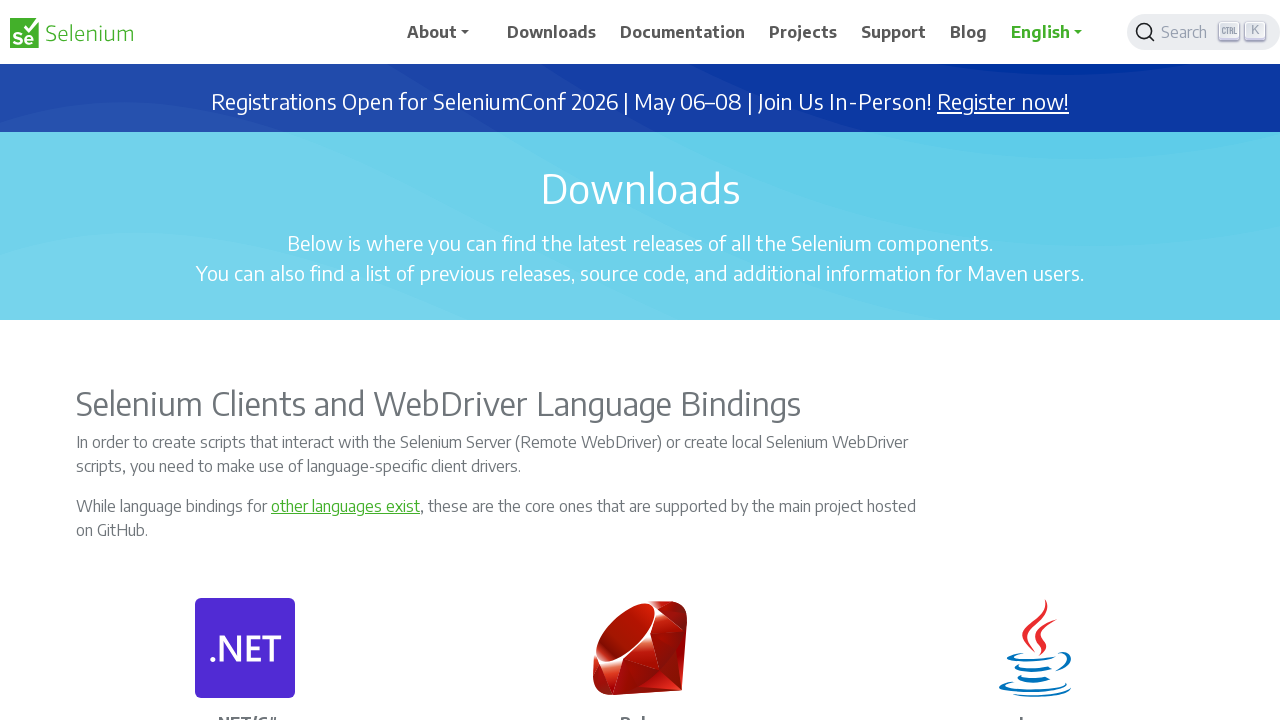

Navigated to Selenium downloads page
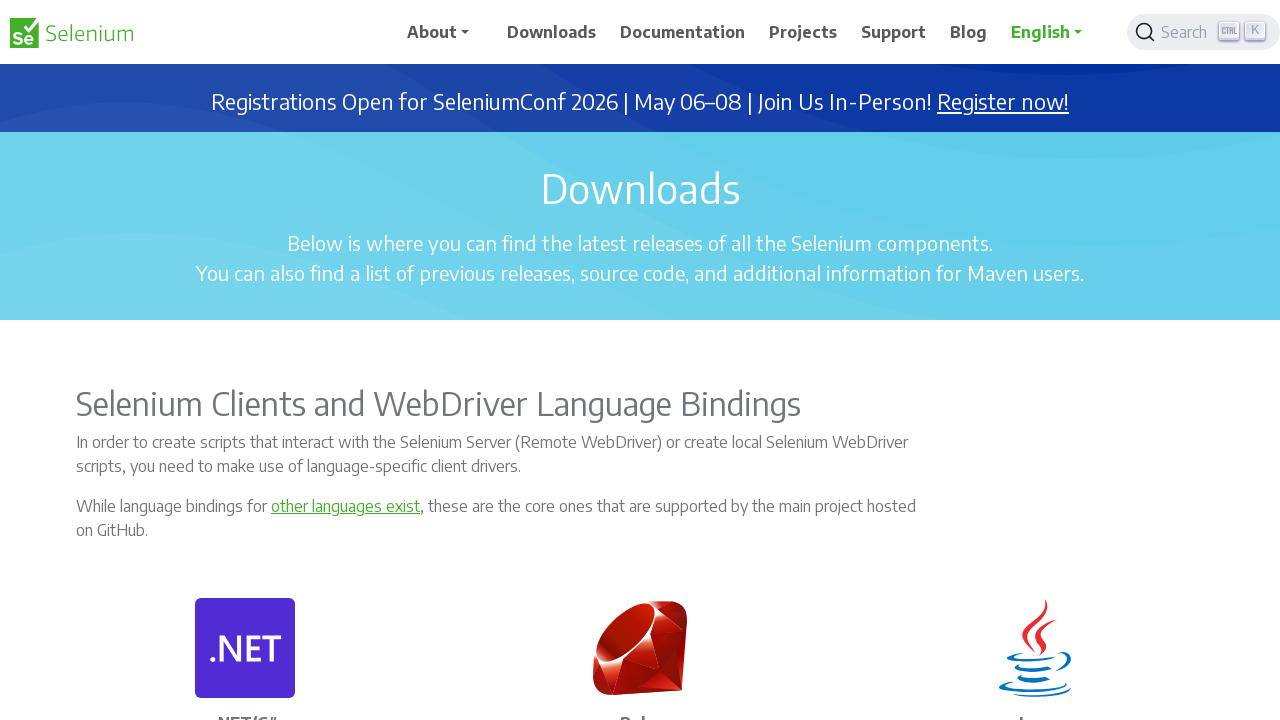

Scrolled down by 5000 pixels using JavaScript
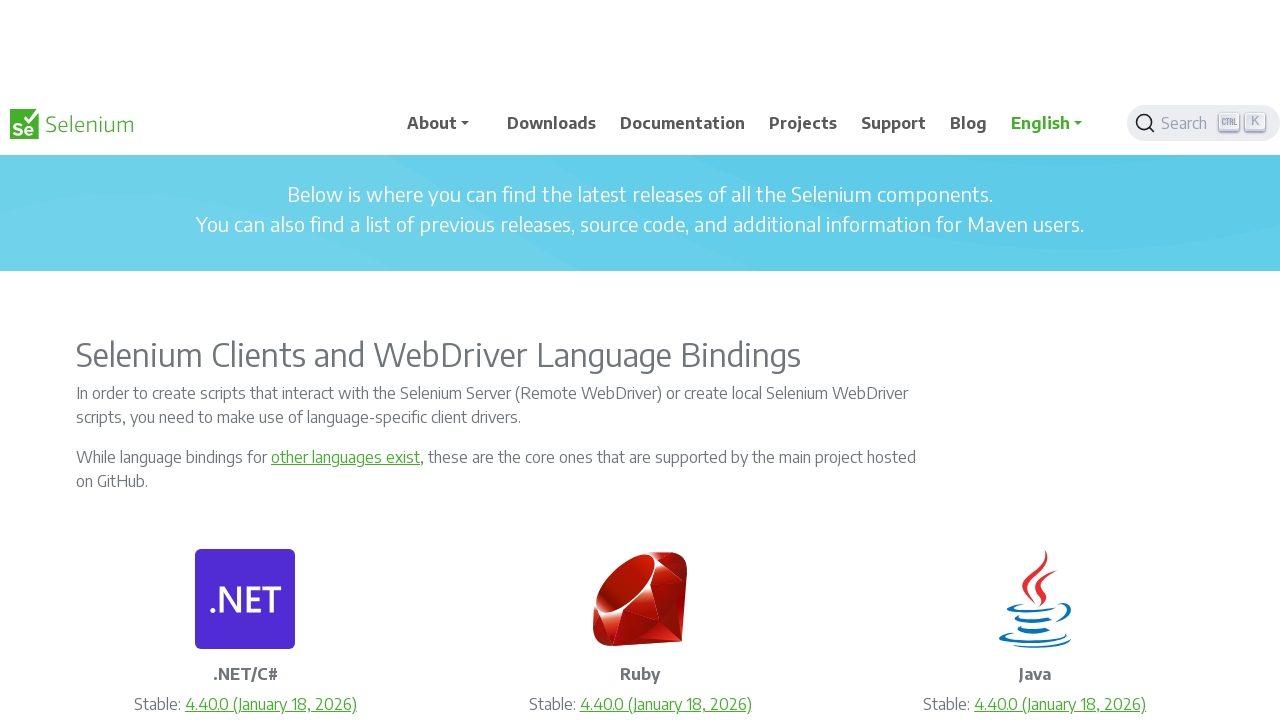

Waited for scroll animation to complete
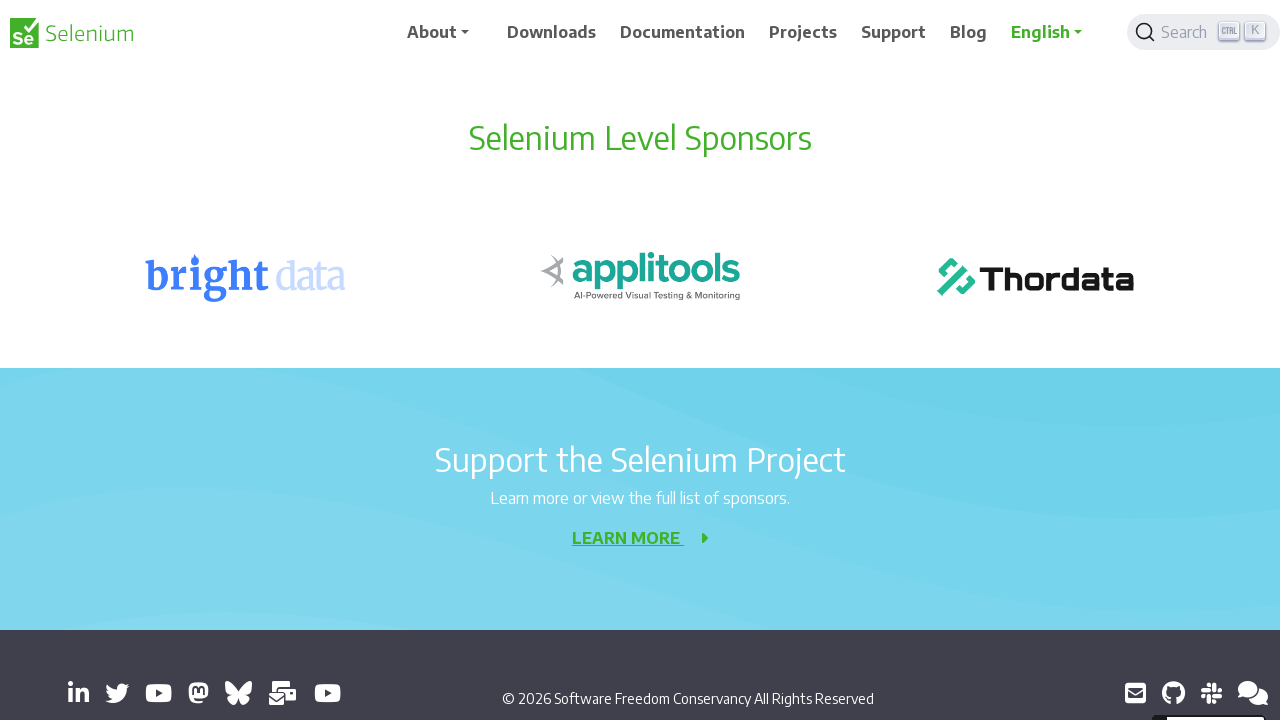

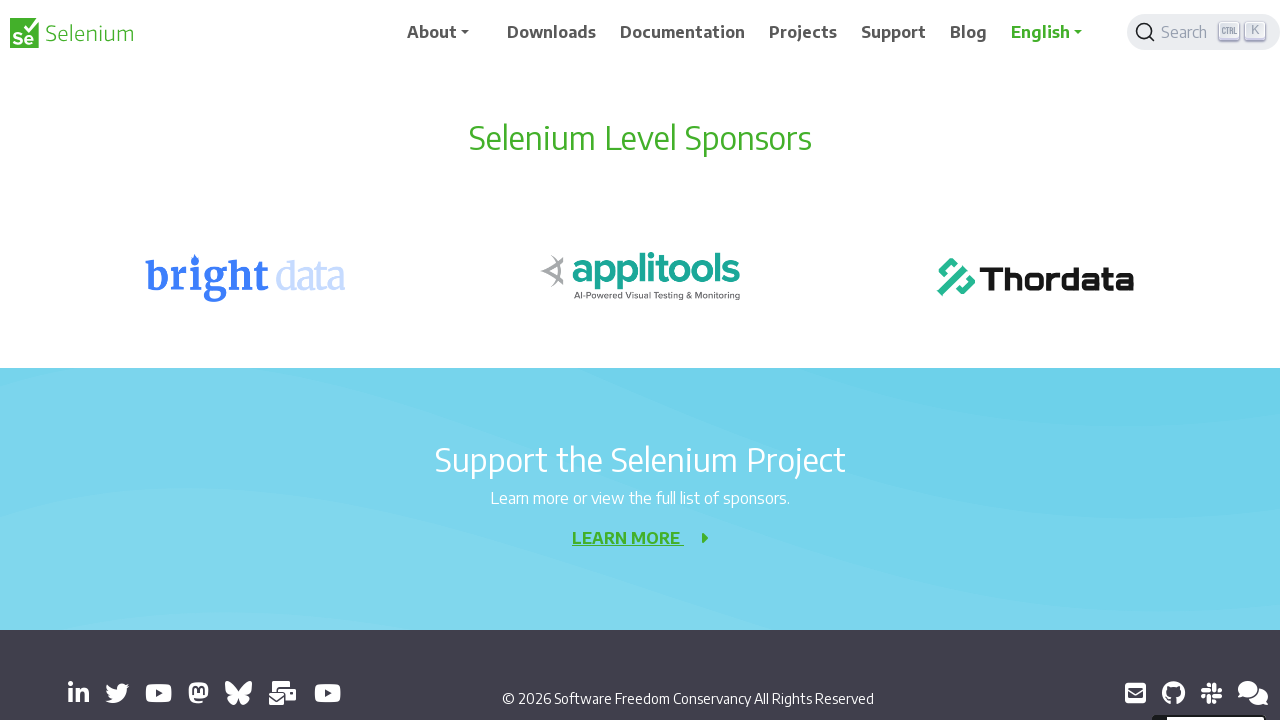